Tests an e-commerce vegetable shopping flow by searching for products containing "Cu", adding them to cart, proceeding to checkout, and applying a promo code

Starting URL: https://rahulshettyacademy.com/seleniumPractise/#/

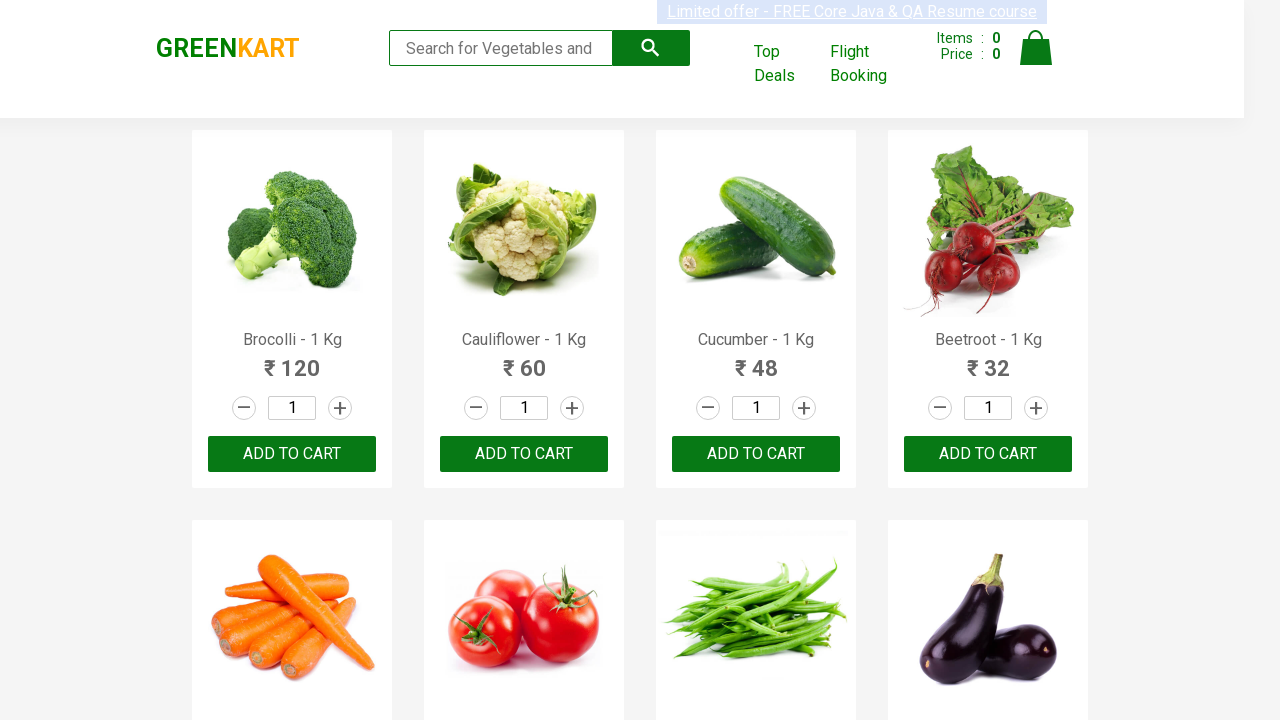

Filled search field with 'Cu' to find vegetable products on input.search-keyword
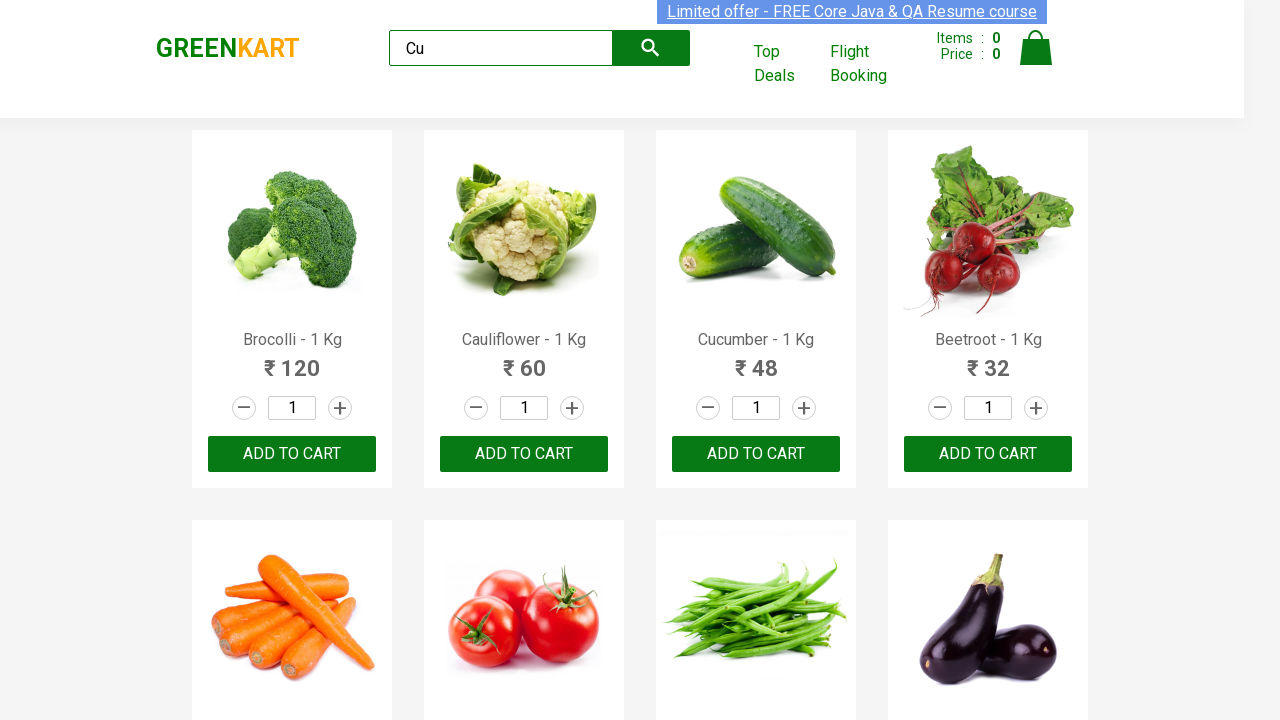

Waited 2 seconds for search results to load
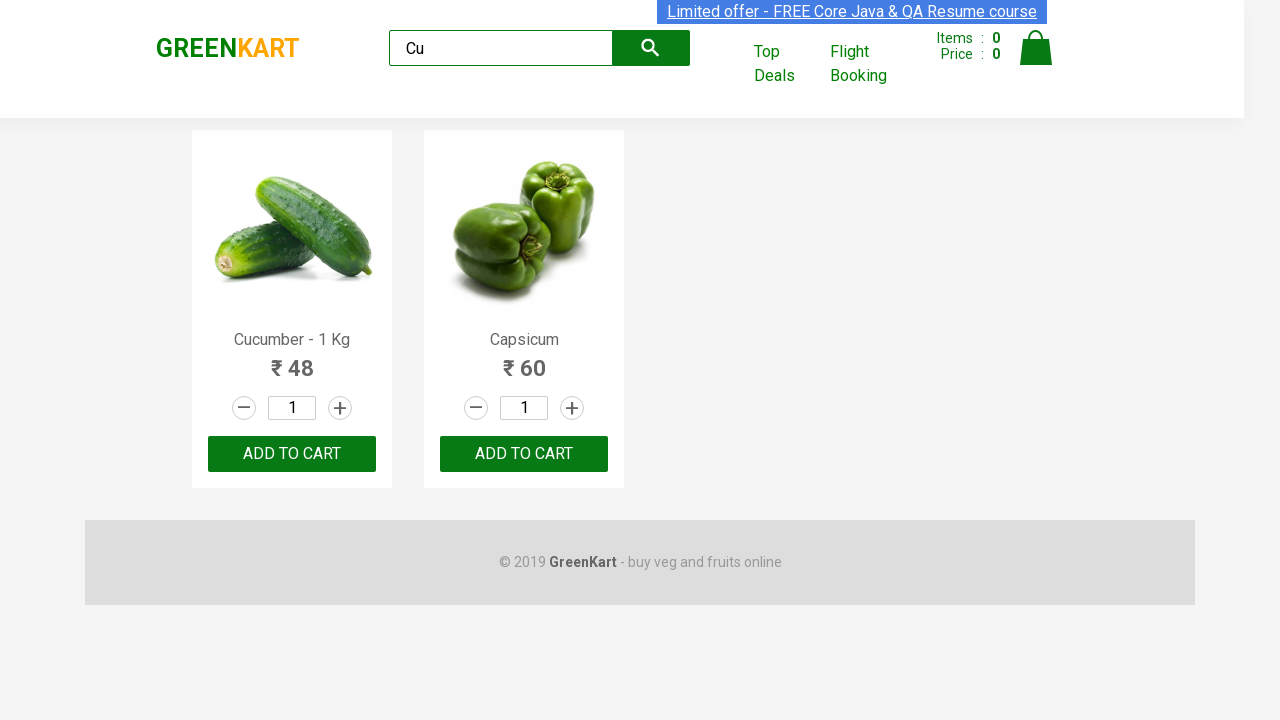

Verified that 2 products containing 'Cu' were found
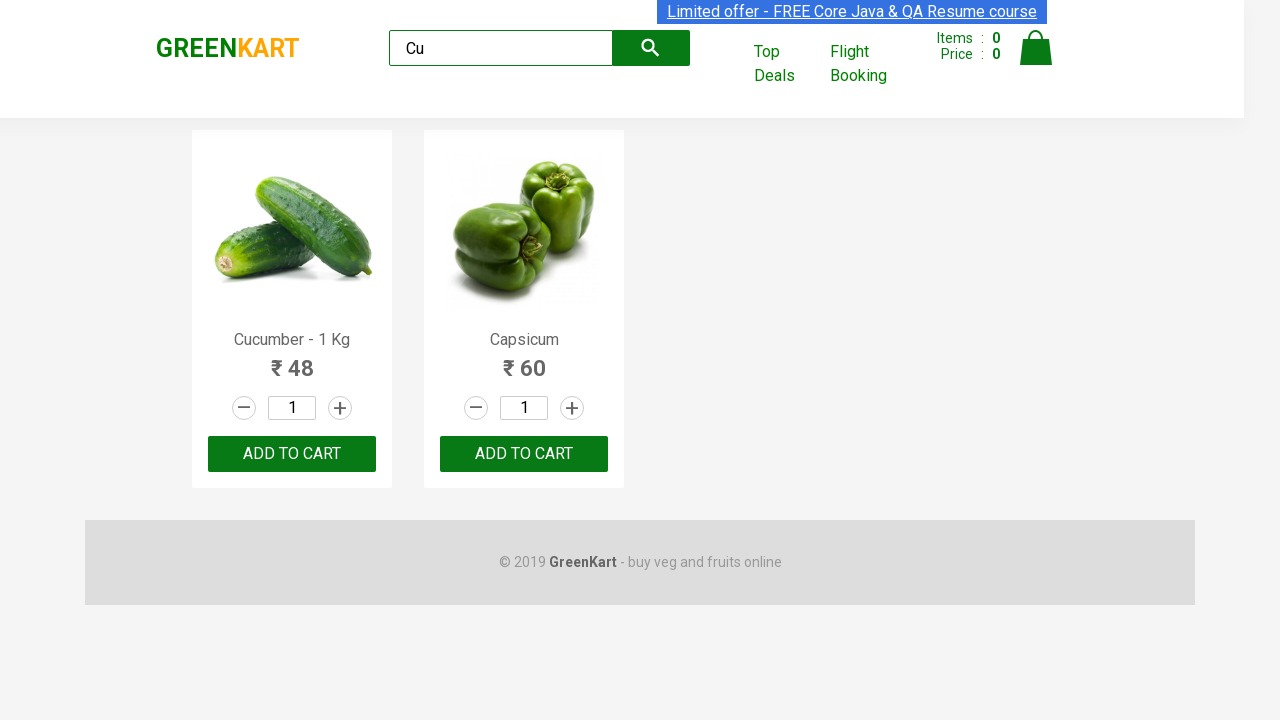

Clicked 'Add to cart' button for product 1 at (292, 454) on xpath=//div[@class="product-action"]/button >> nth=0
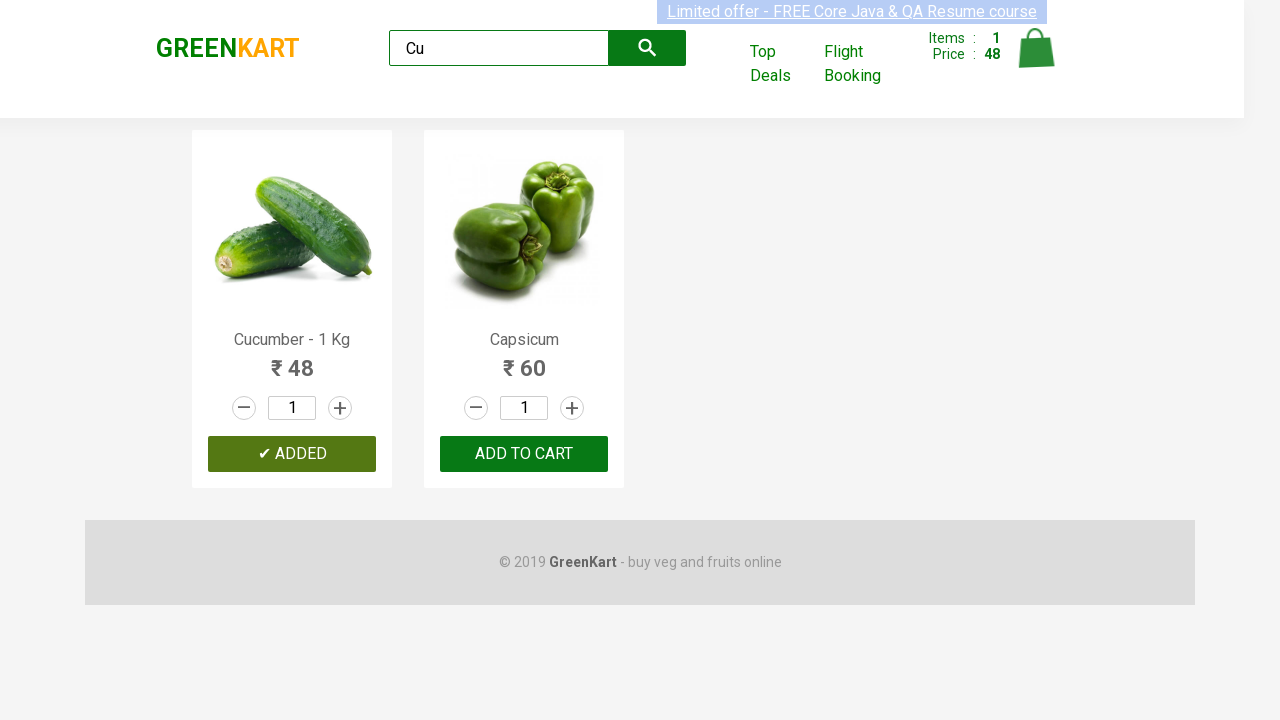

Clicked 'Add to cart' button for product 2 at (524, 454) on xpath=//div[@class="product-action"]/button >> nth=1
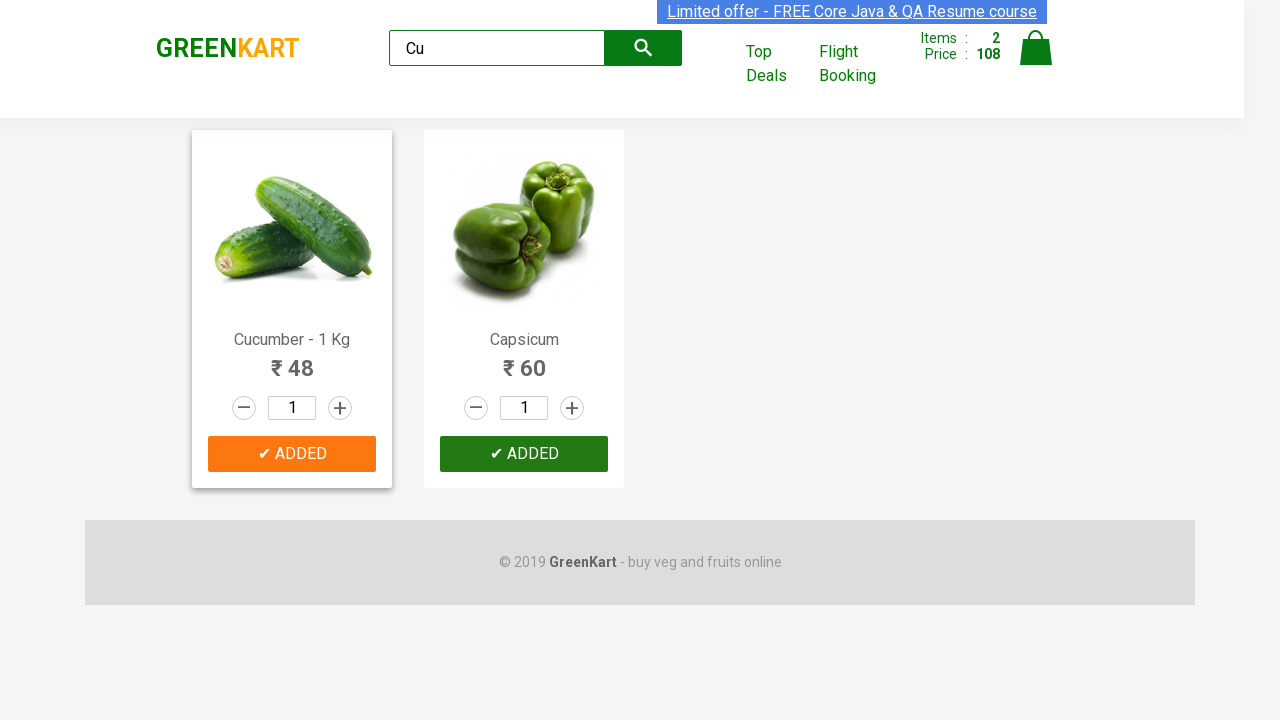

Clicked on cart icon to view cart at (1036, 48) on xpath=//a[@class="cart-icon"]/img
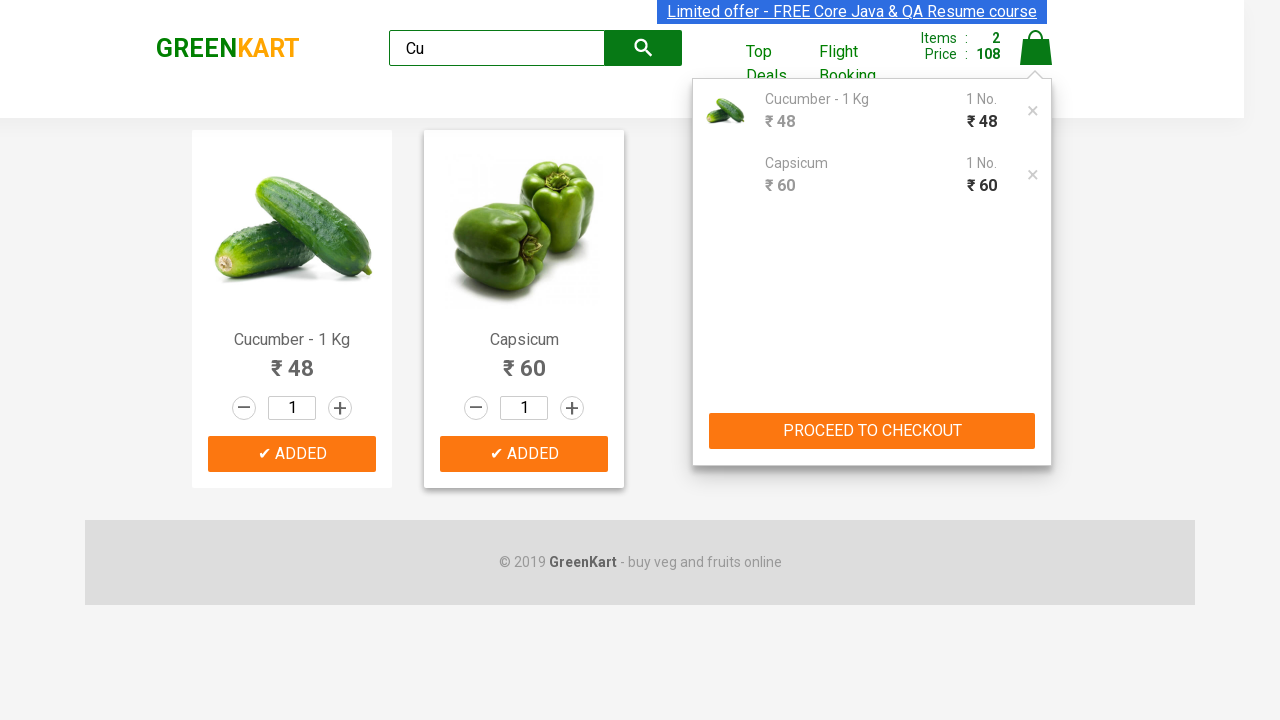

Clicked 'PROCEED TO CHECKOUT' button at (872, 431) on xpath=//button[text()="PROCEED TO CHECKOUT"]
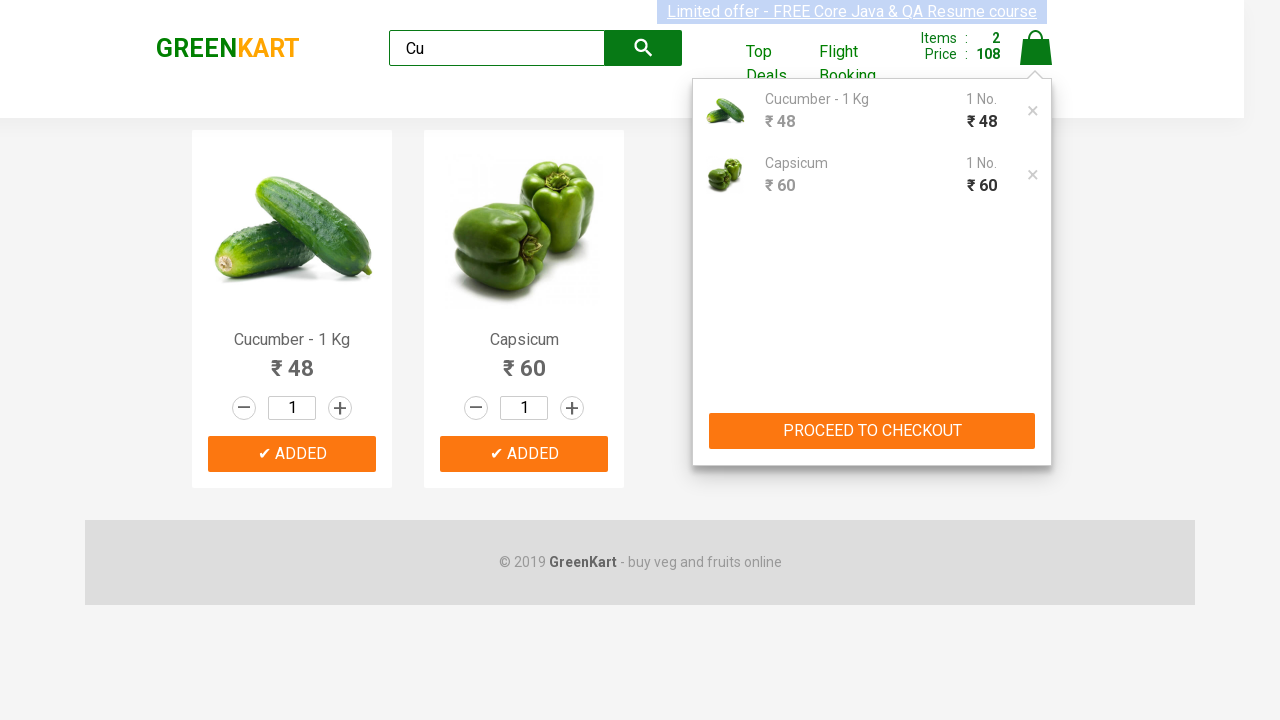

Promo code input field appeared and is ready
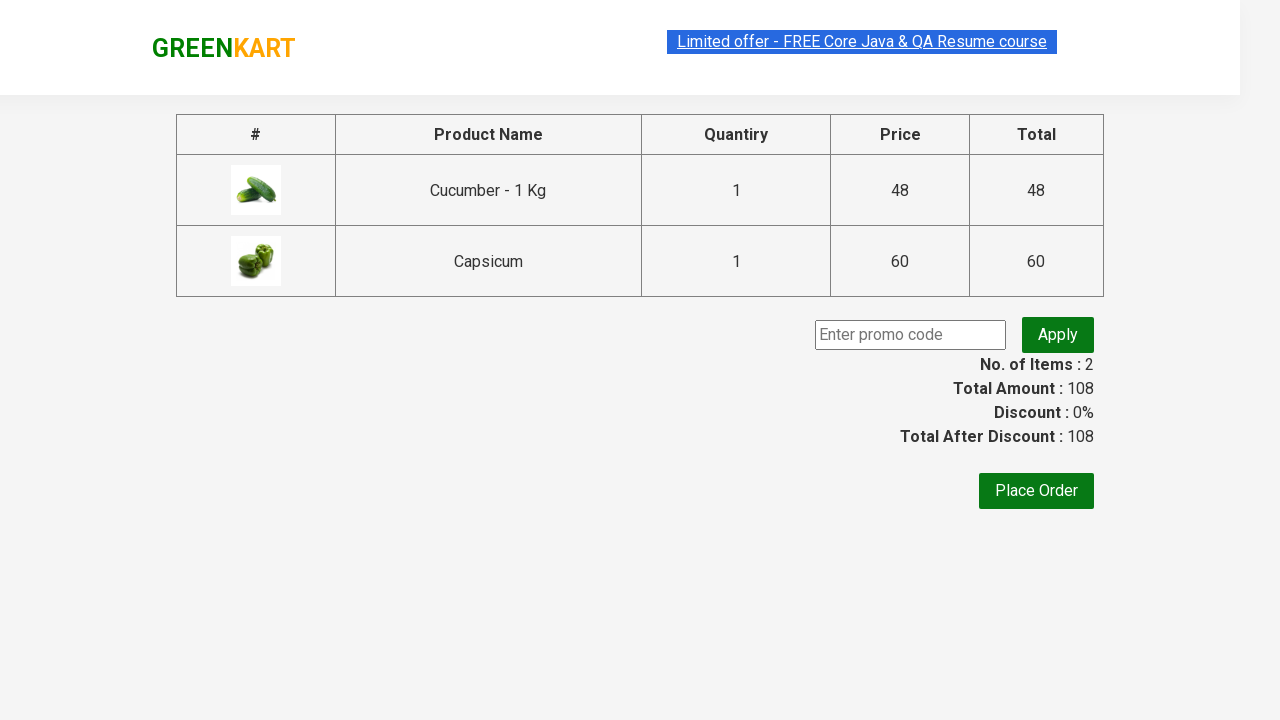

Entered promo code 'rahulshettyacademy' on //input[@class="promoCode"]
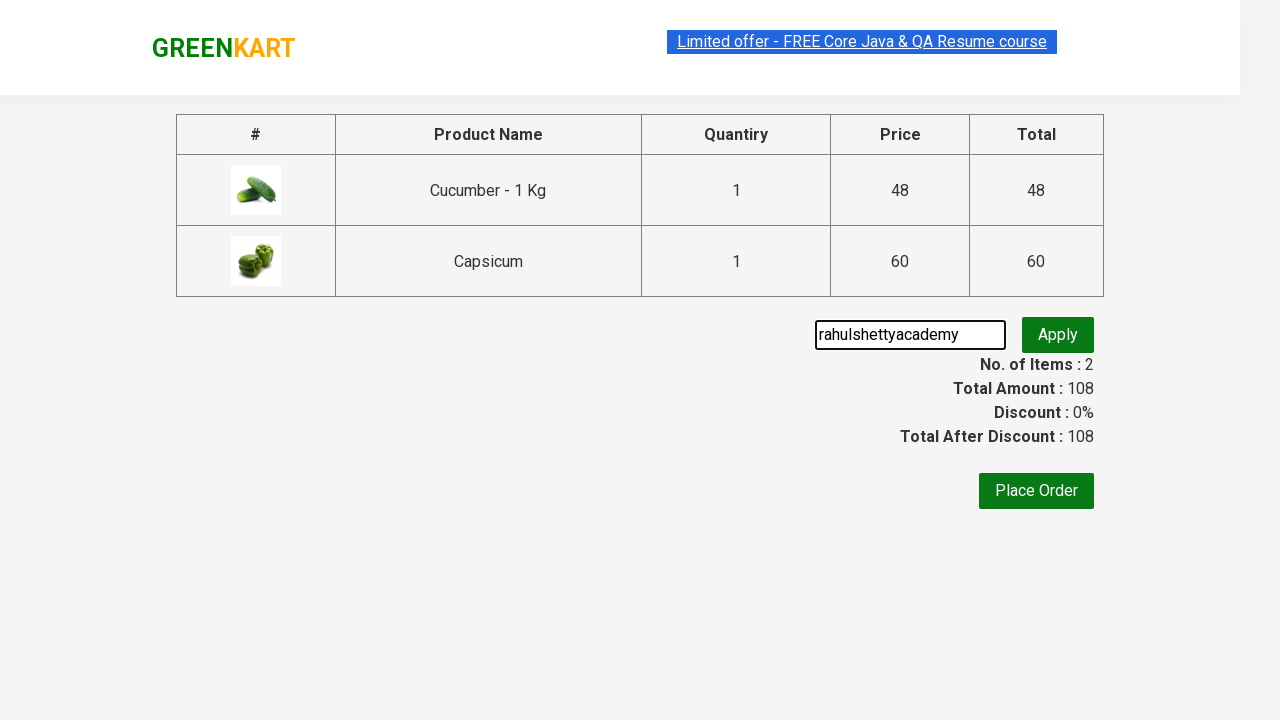

Clicked 'Apply' button to apply promo code at (1058, 335) on xpath=//button[@class="promoBtn"]
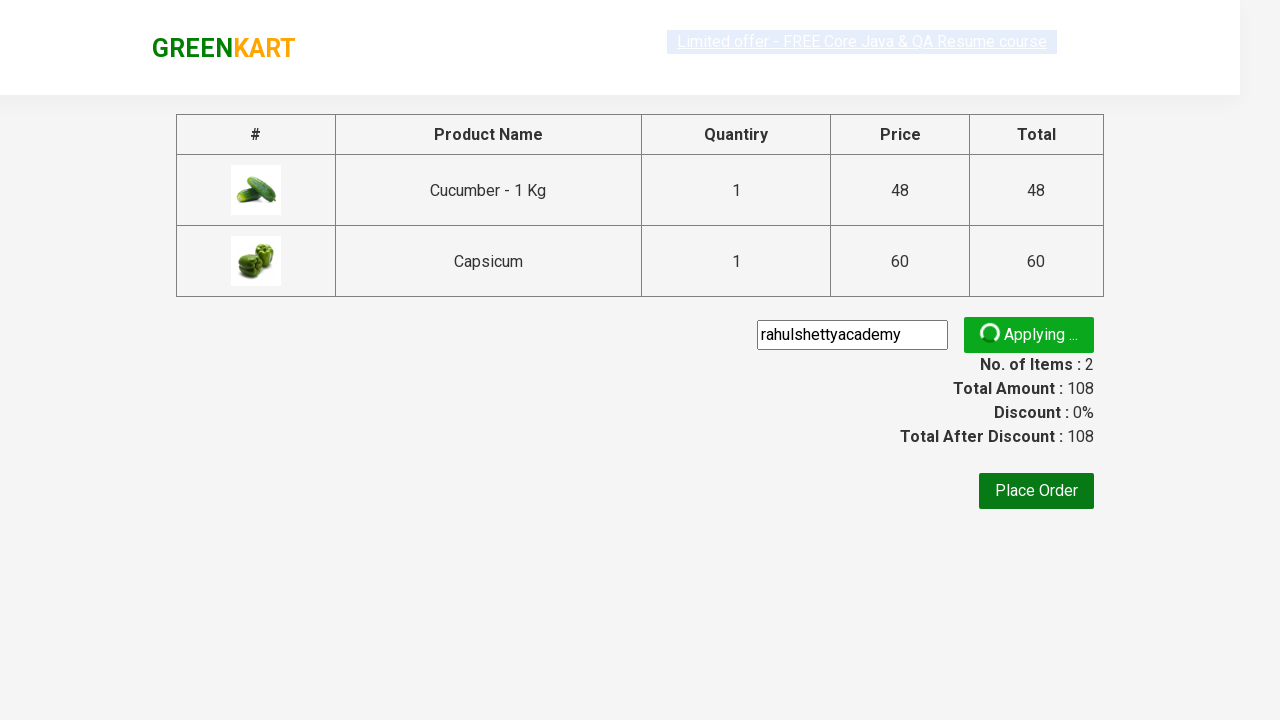

Promo code was successfully applied and discount information is displayed
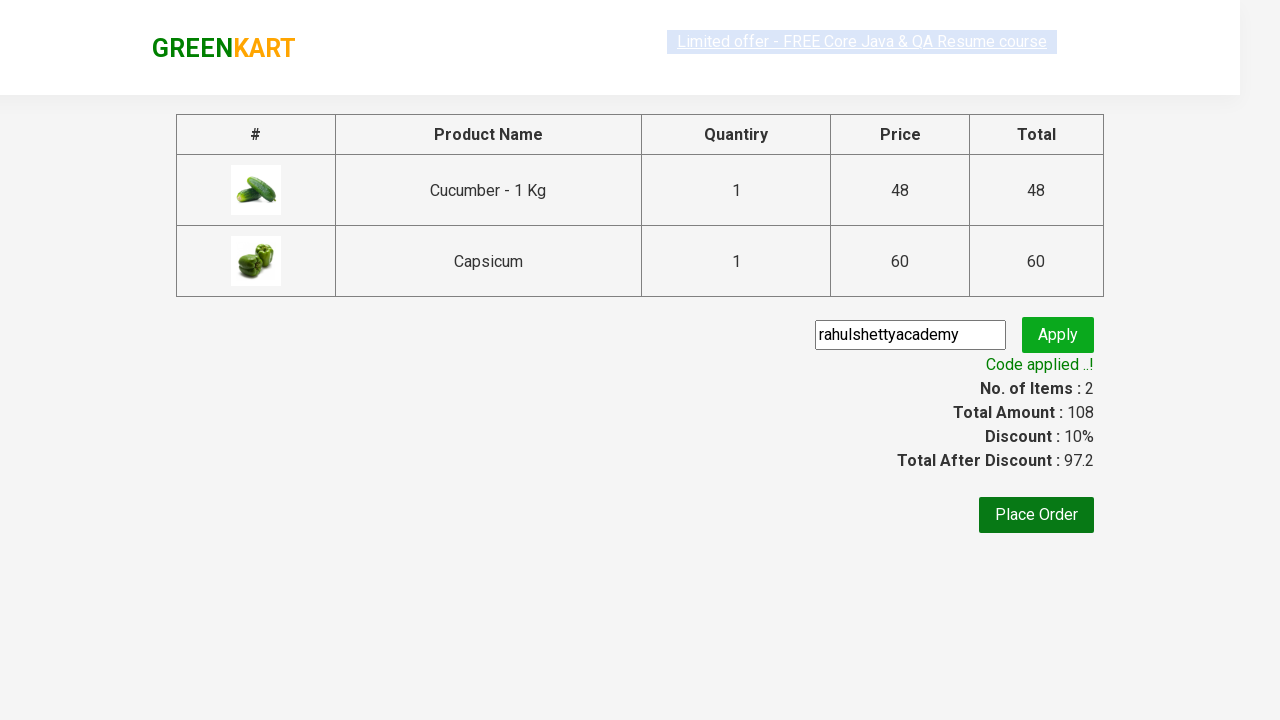

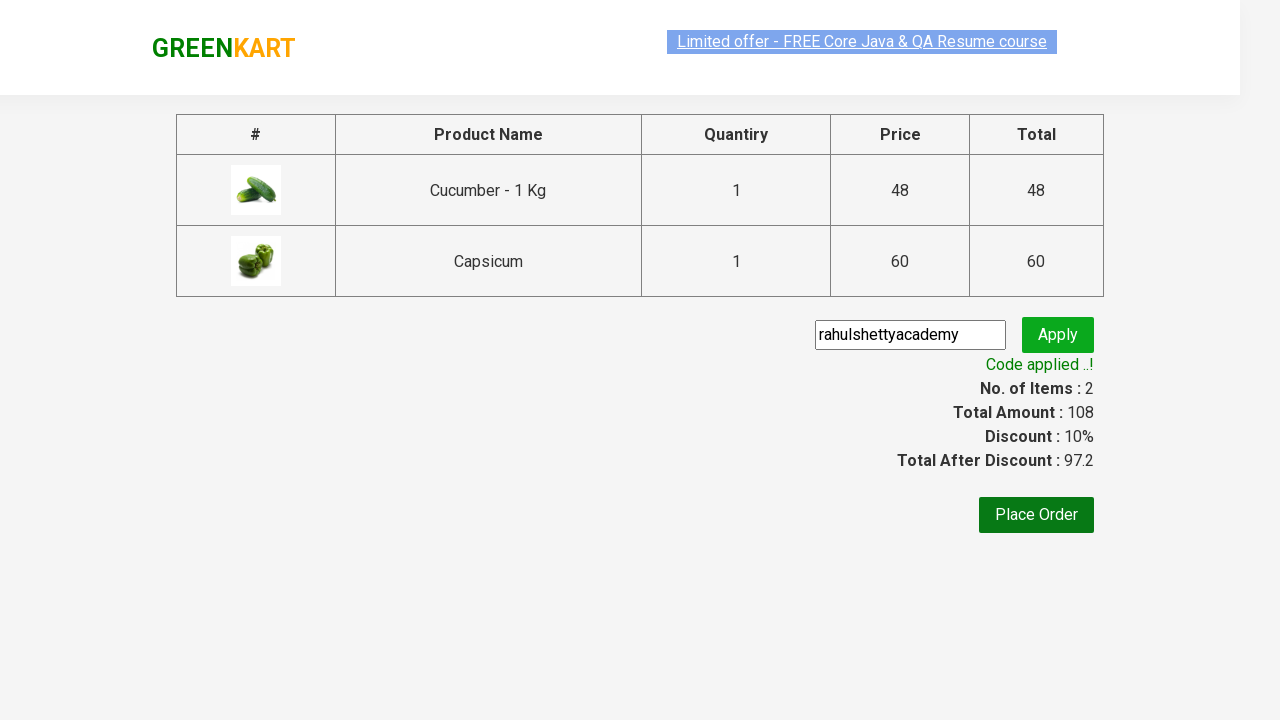